Navigates to Automation Exercise site and clicks on Test Cases header item to validate navigation to the Test Cases page

Starting URL: https://automationexercise.com/

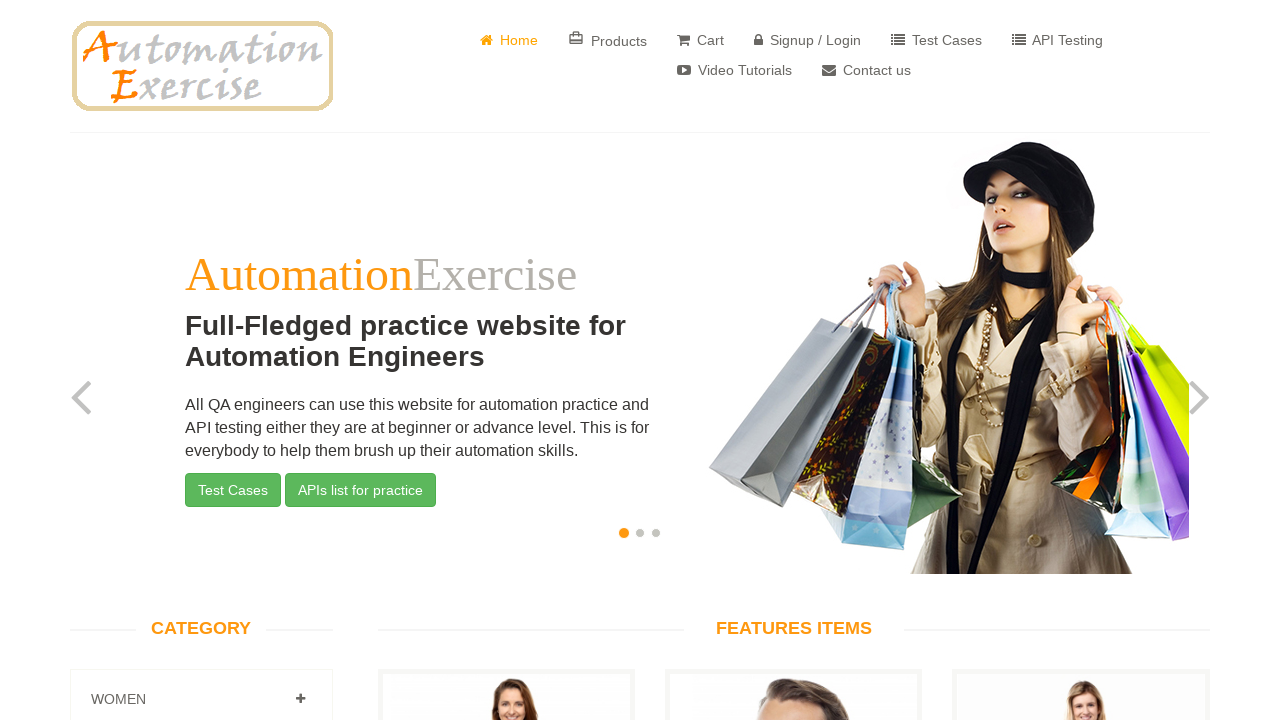

Clicked on Test Cases header item (5th list item) at (936, 35) on (//ul/li)[5]
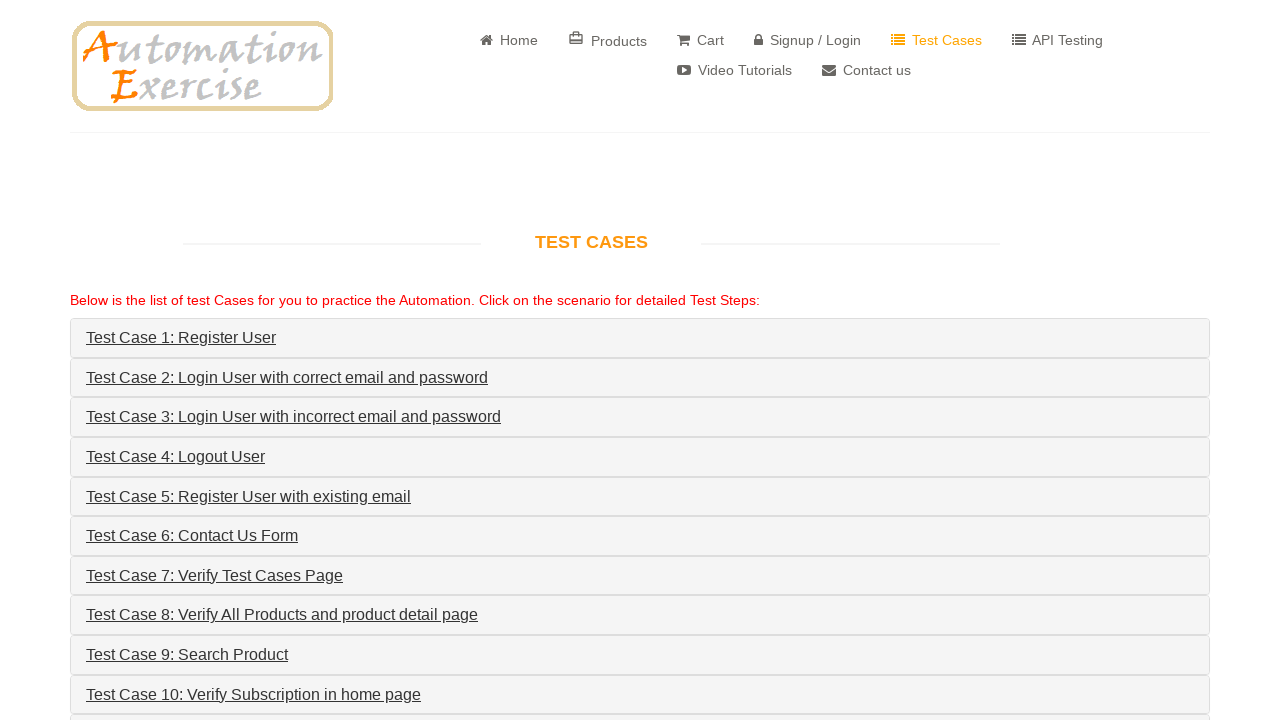

Navigation to Test Cases page completed
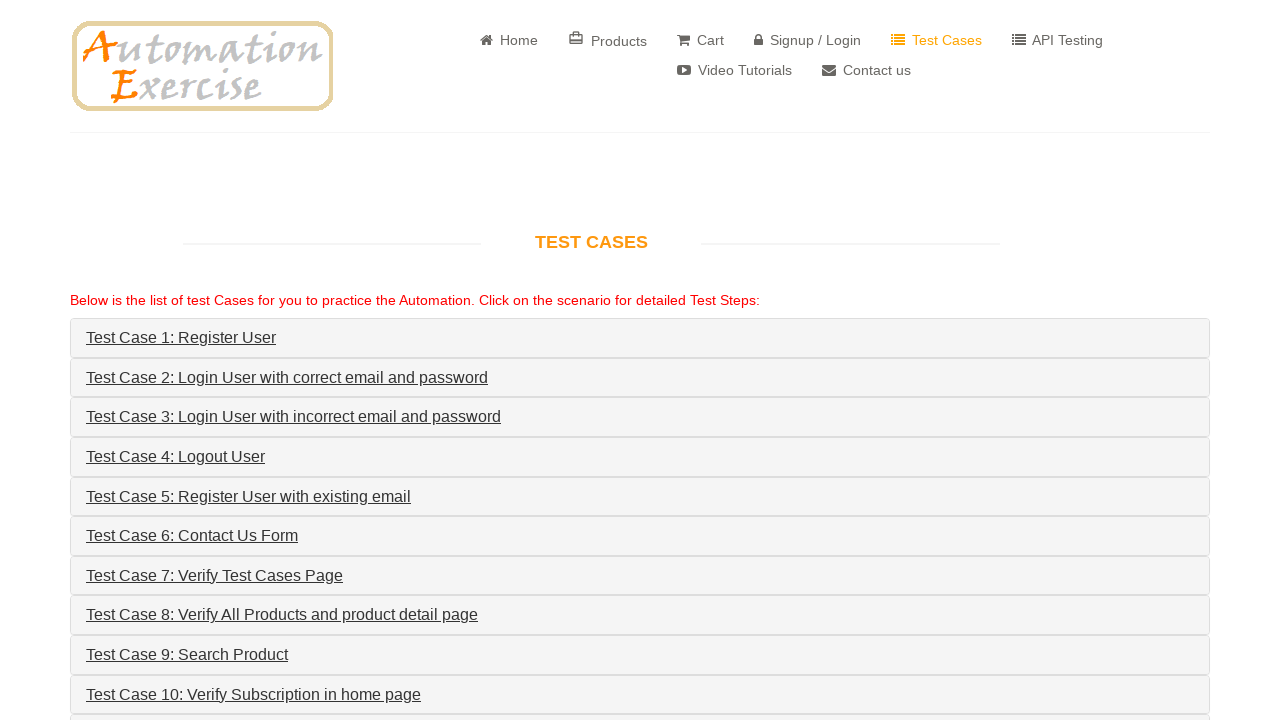

Test Cases page DOM content fully loaded
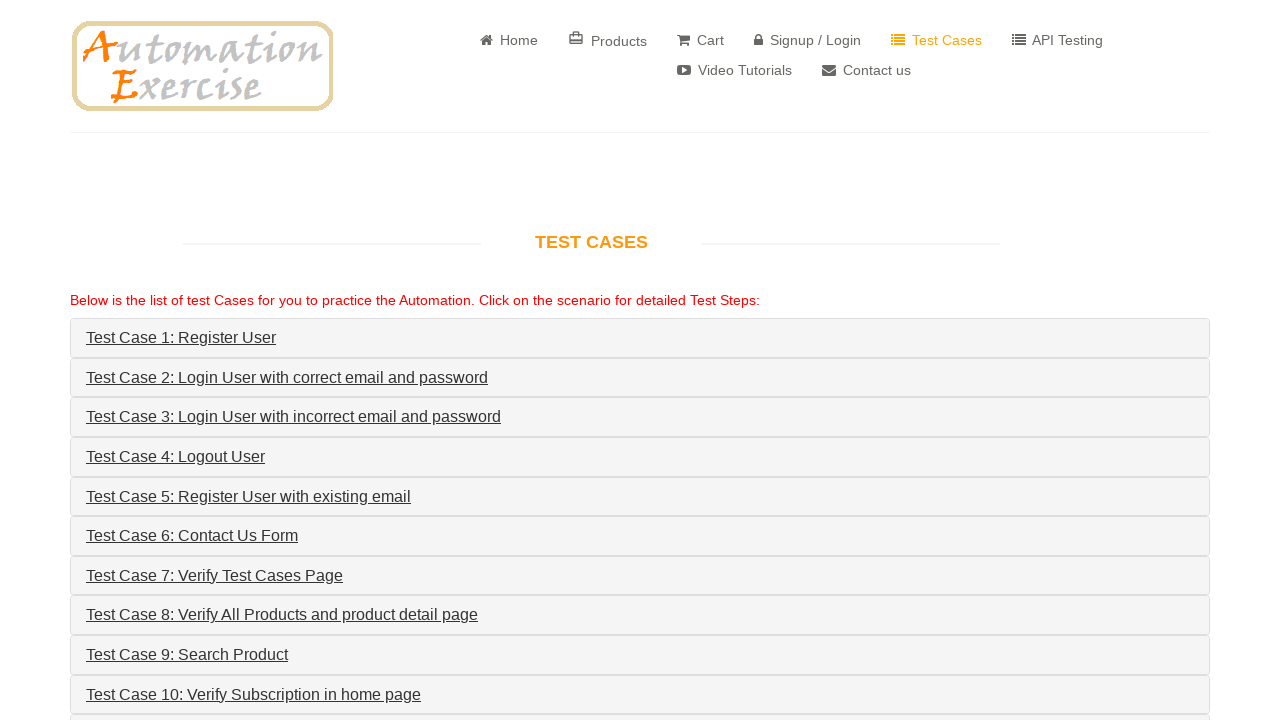

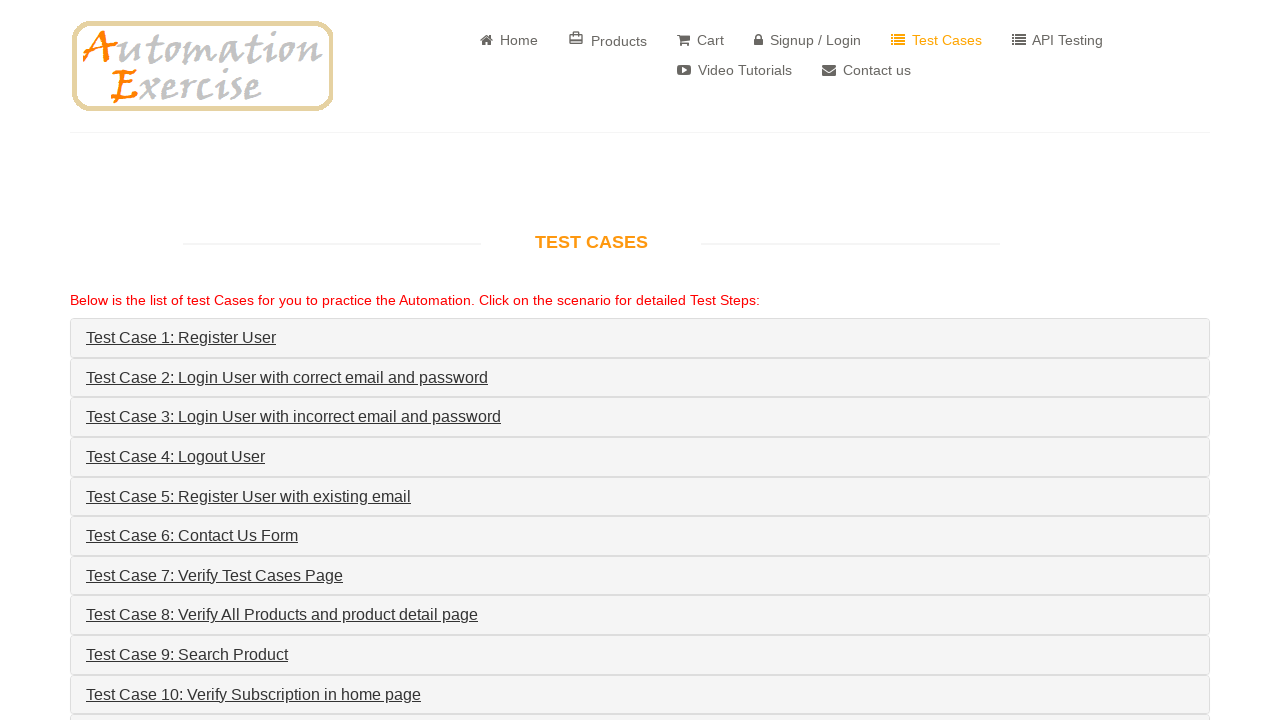